Tests different click types: performs a double-click, right-click (context click), and regular dynamic click on respective buttons, verifying each action produces the correct message.

Starting URL: https://demoqa.com/buttons

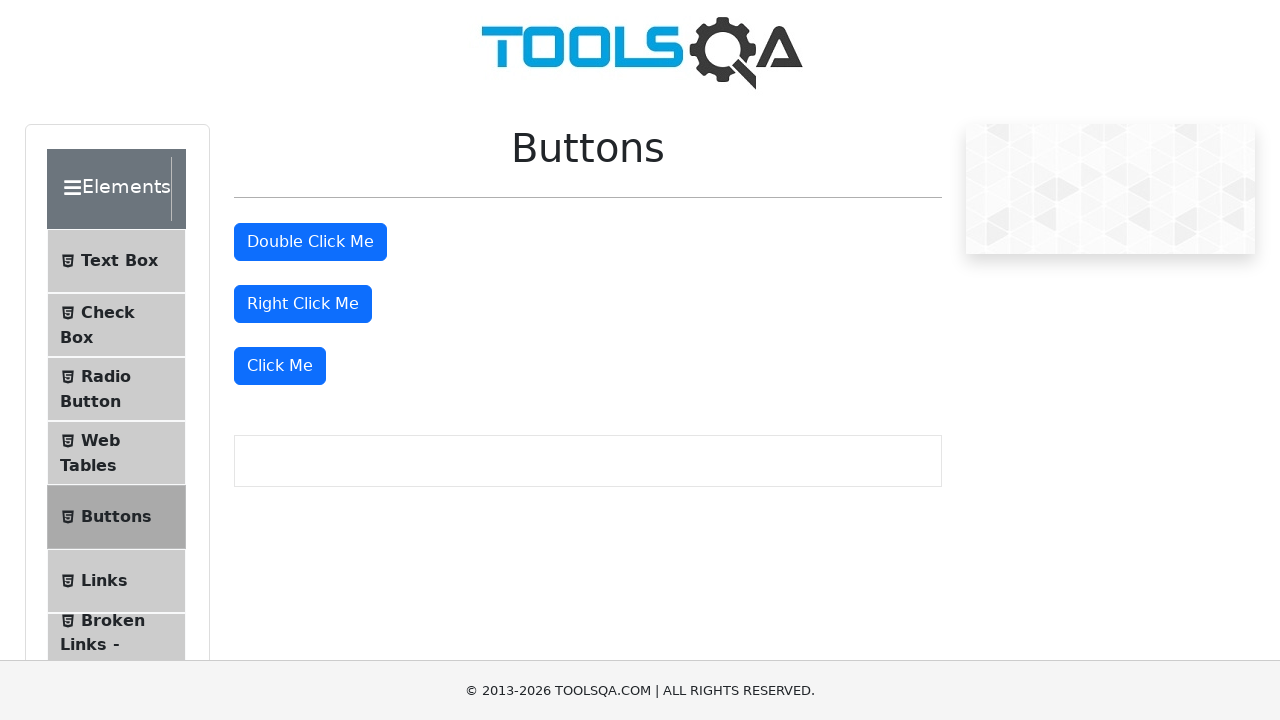

Double-clicked the double click button at (310, 242) on #doubleClickBtn
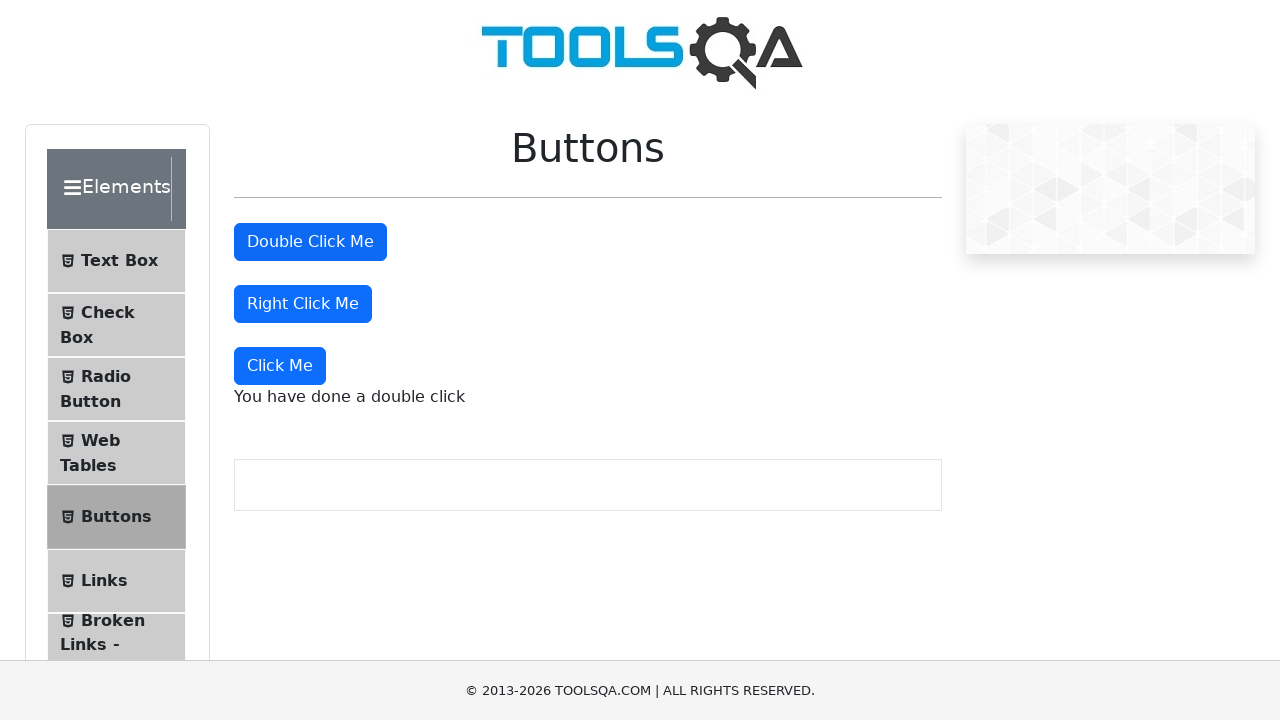

Double click message appeared
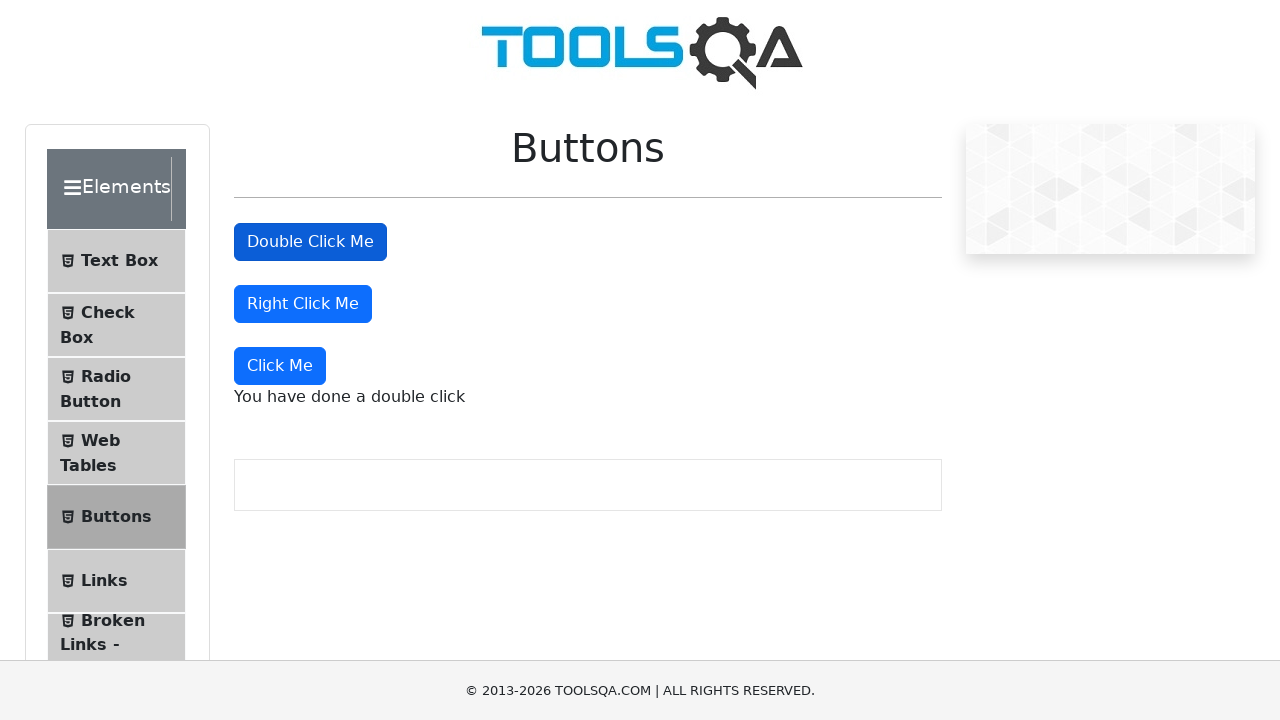

Right-clicked the right click button at (303, 304) on #rightClickBtn
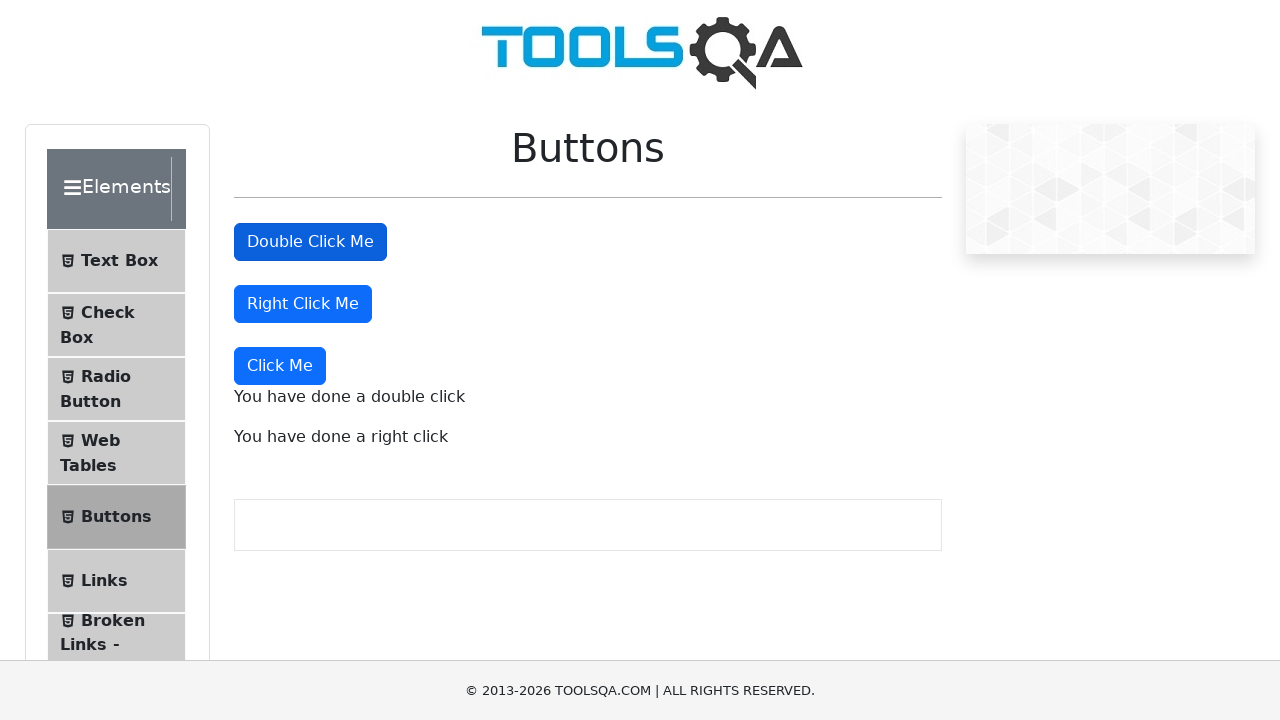

Right click message appeared
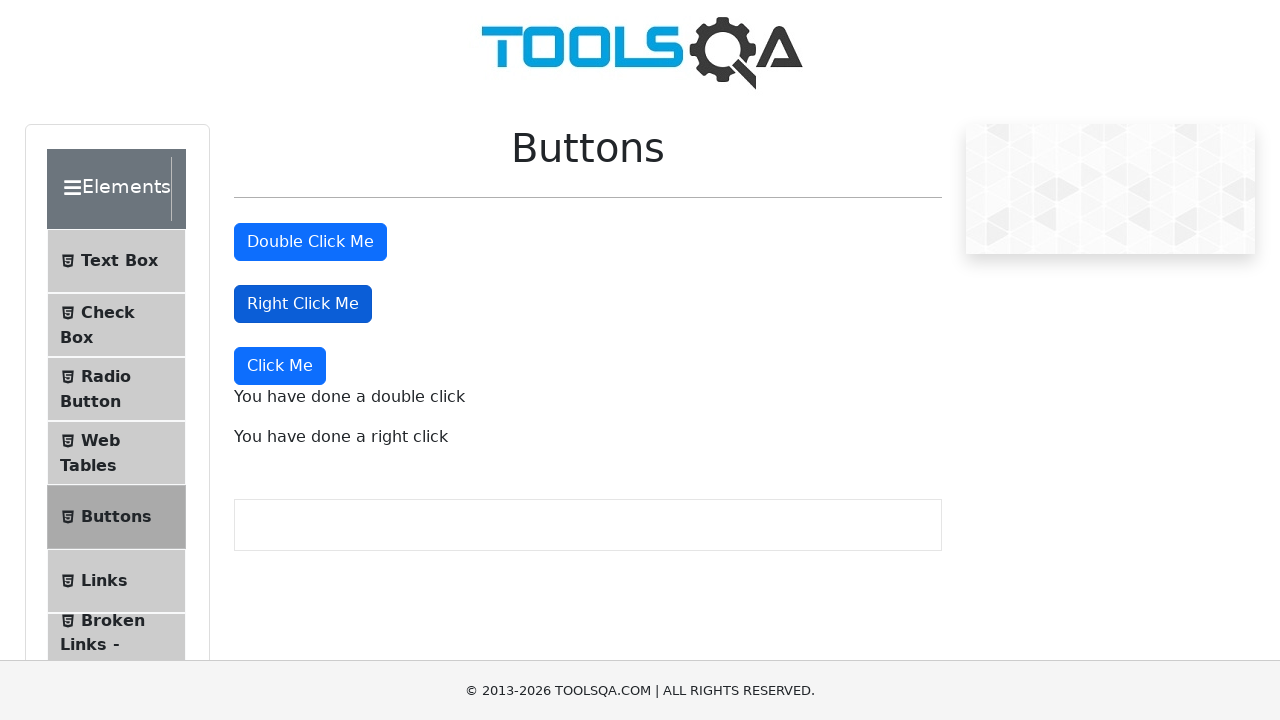

Clicked the dynamic click button at (280, 366) on xpath=//button[text()='Click Me' and not(@id='doubleClickBtn') and not(@id='righ
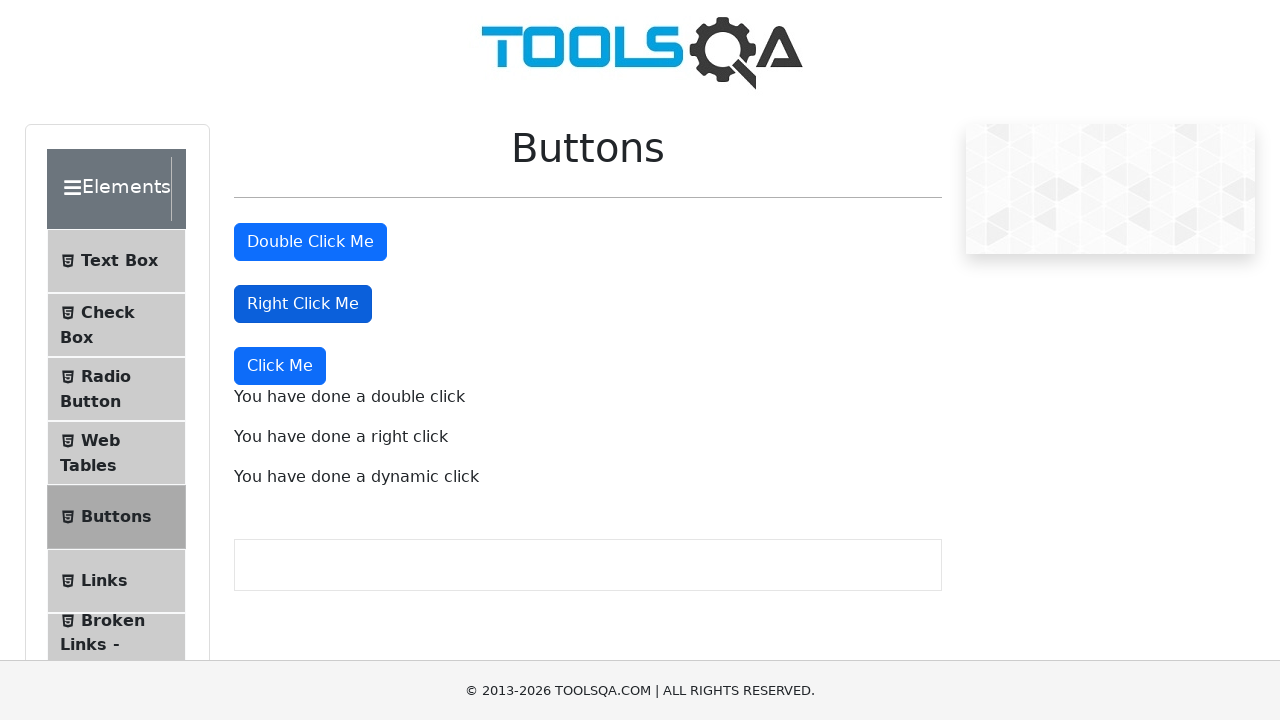

Dynamic click message appeared
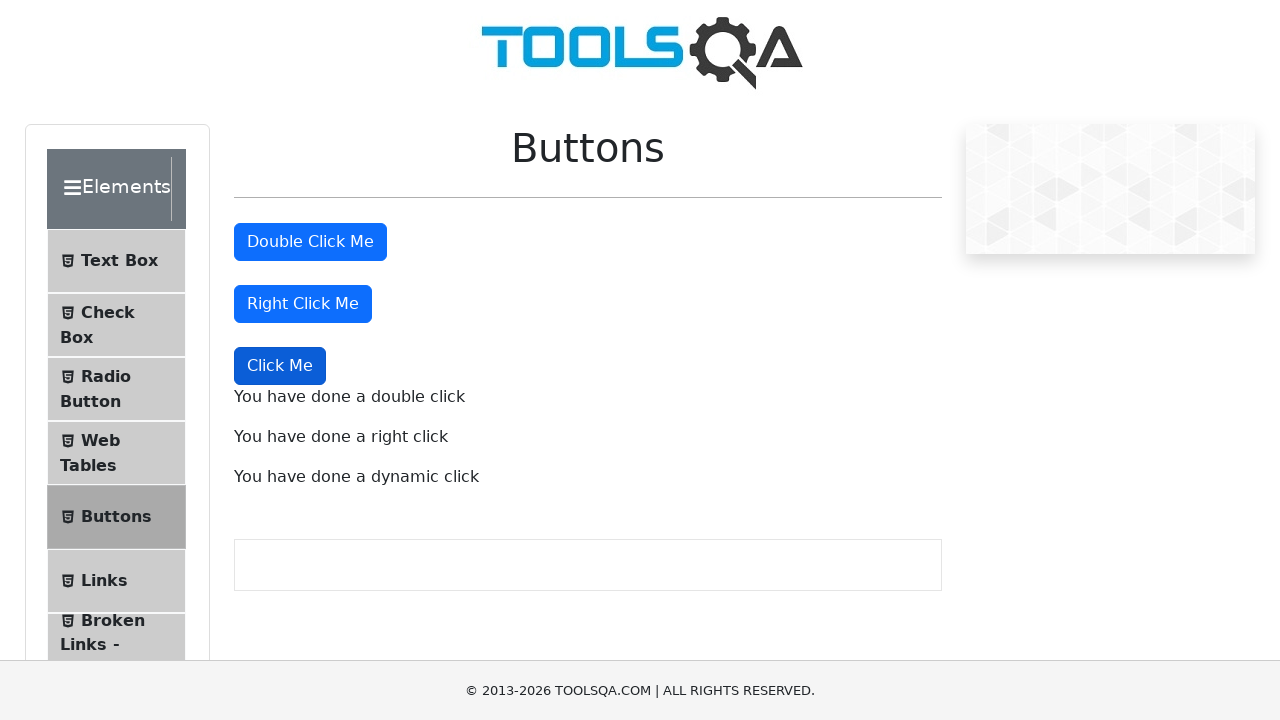

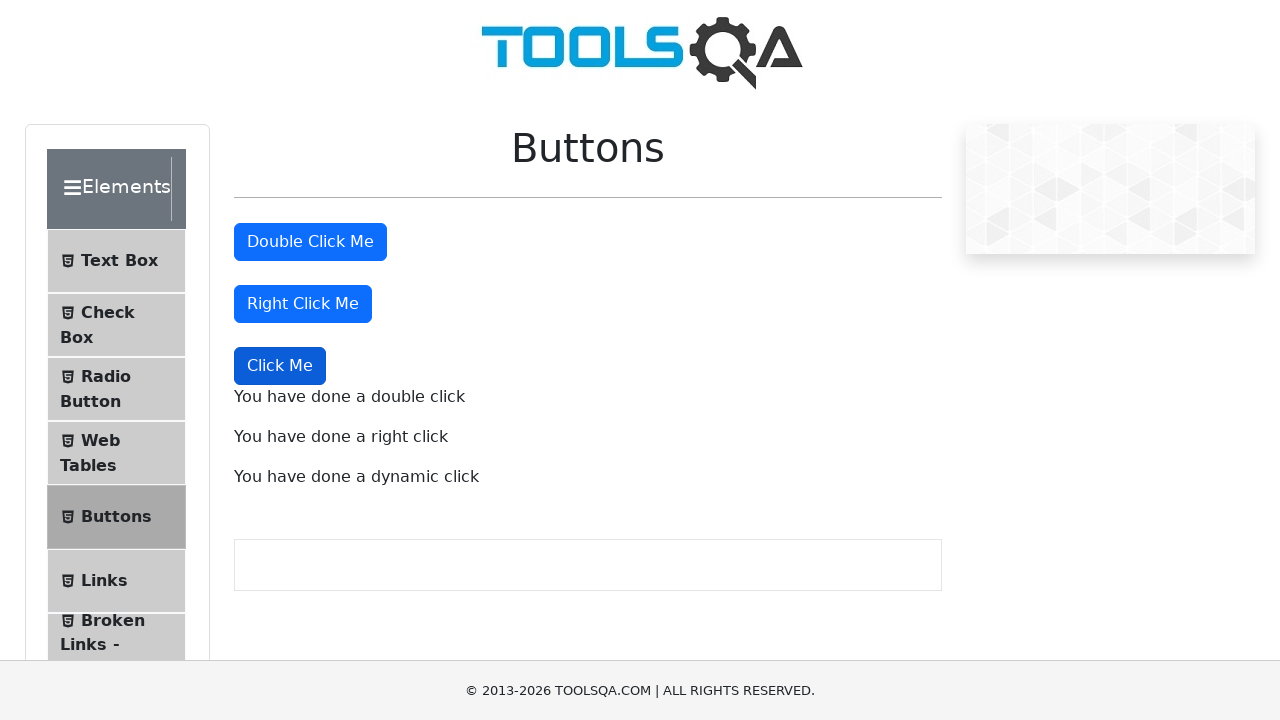